Navigates through all links on a webpage to check for broken links by visiting each link and checking for 404 errors

Starting URL: https://example.com

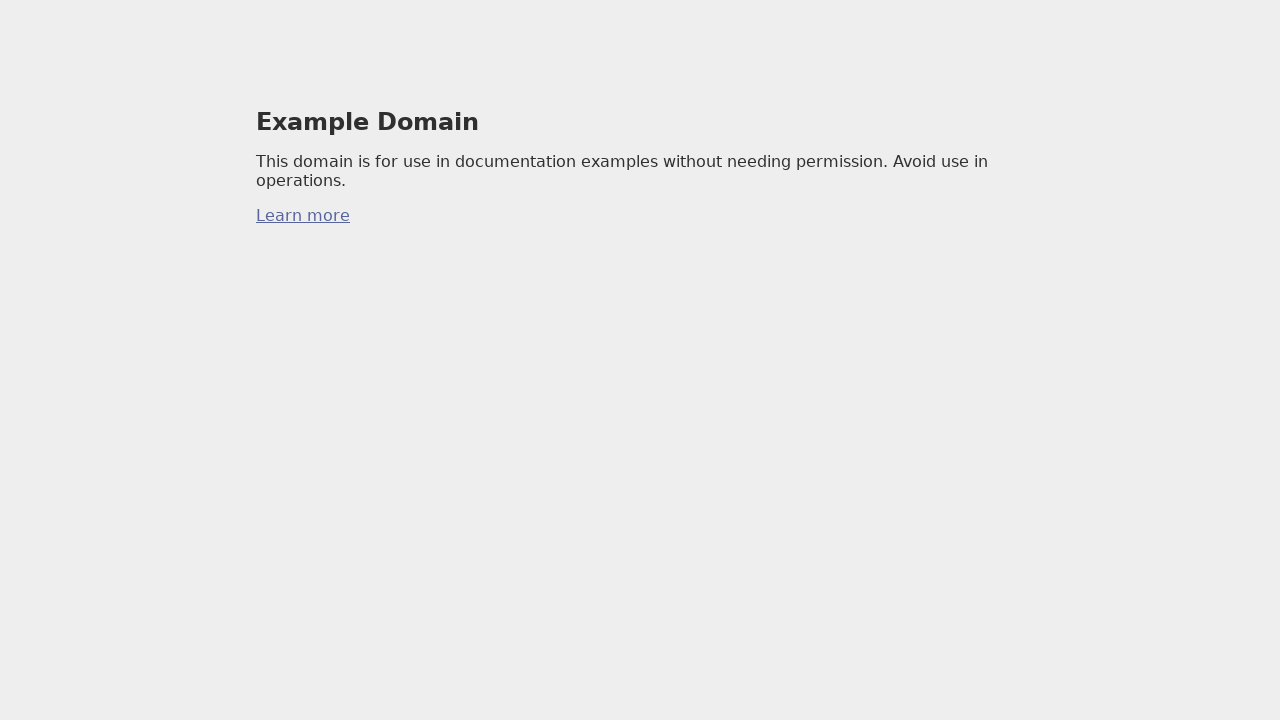

Navigated to https://example.com
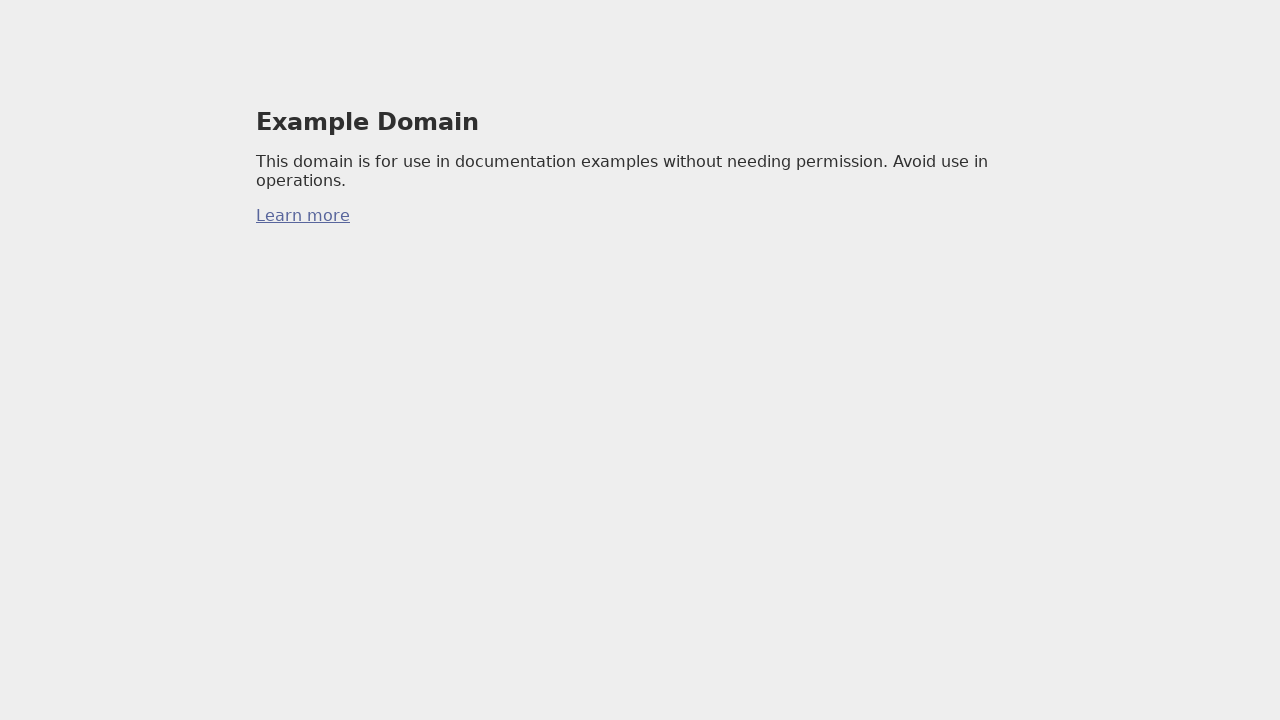

Located all links on the page
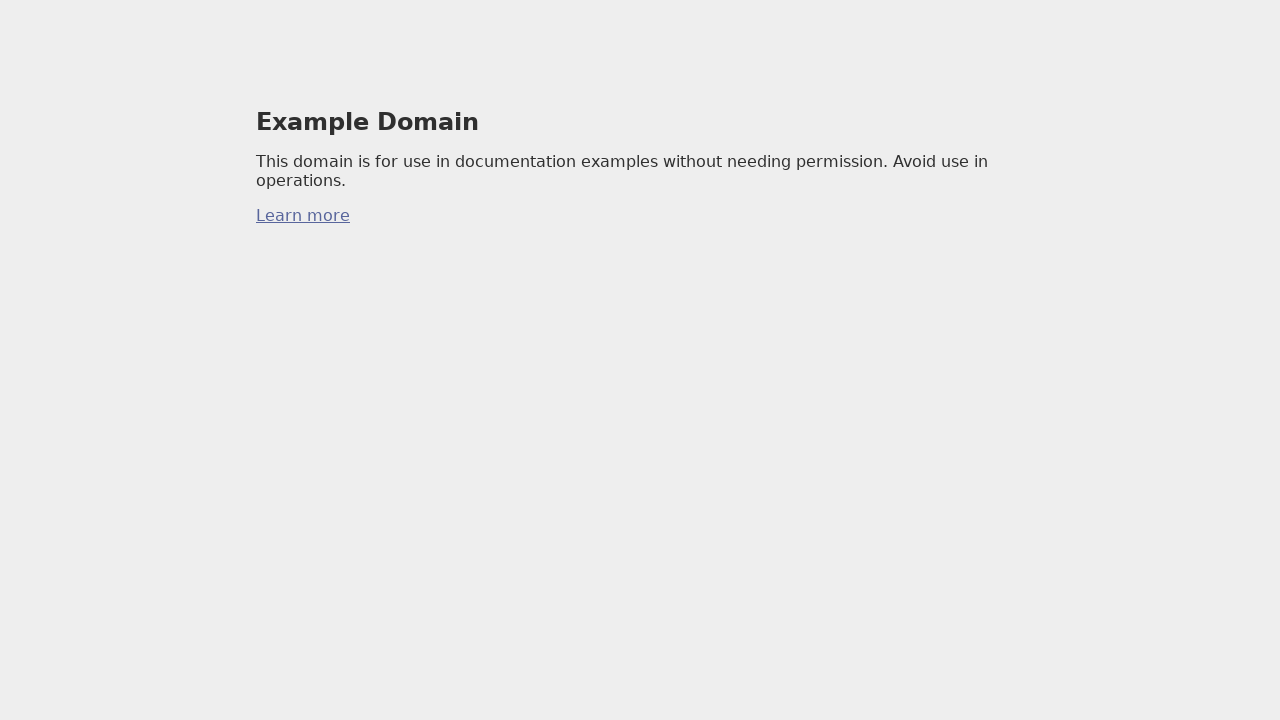

Collected 1 href attributes from links
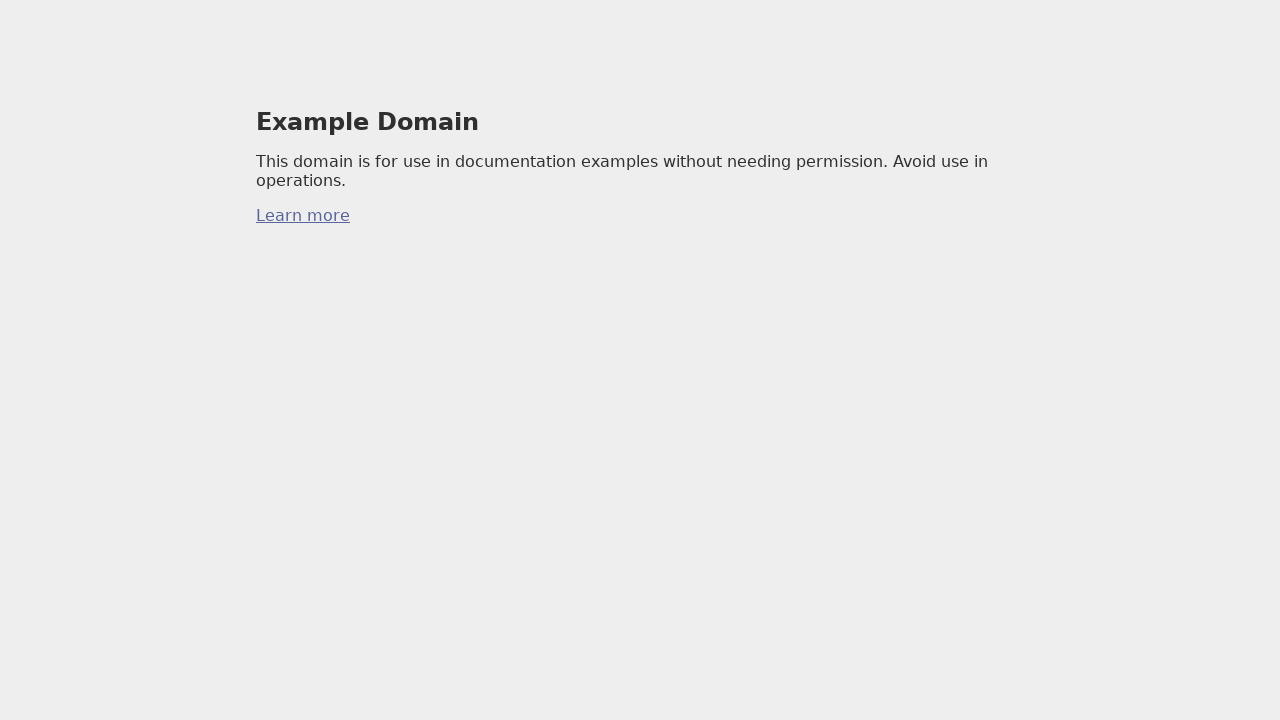

Navigated to link: https://iana.org/domains/example
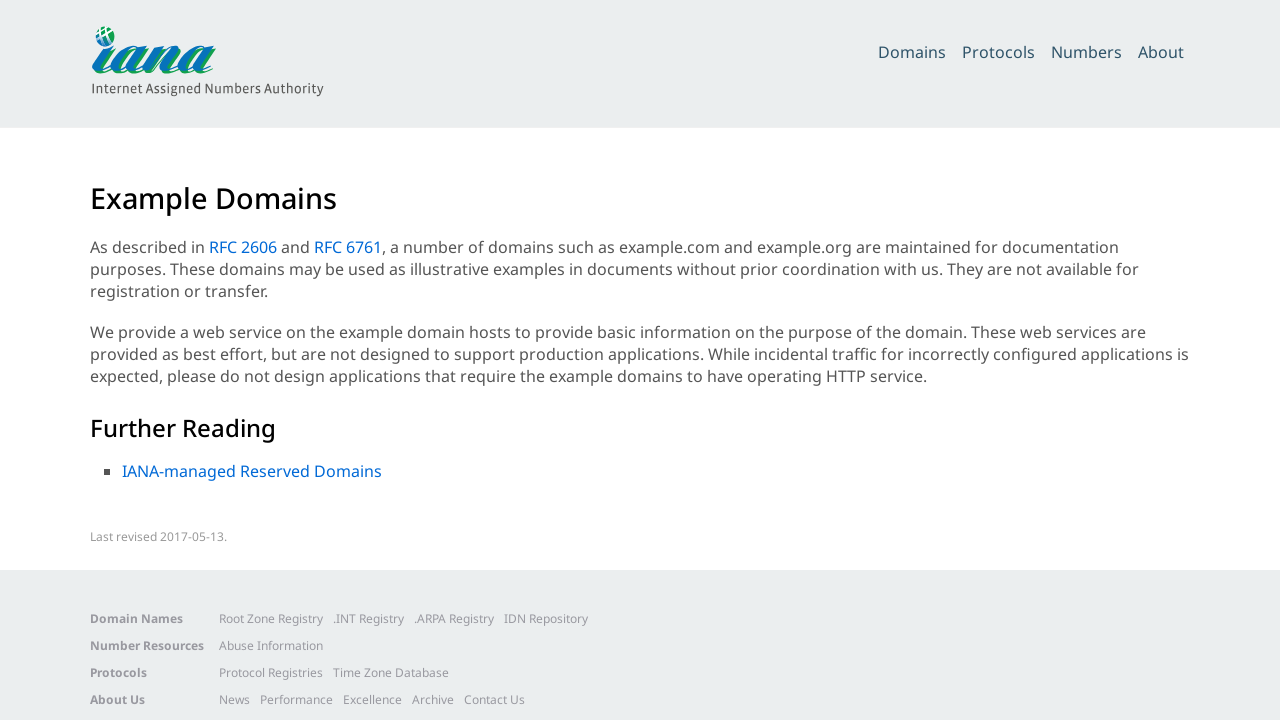

Retrieved page content from https://iana.org/domains/example
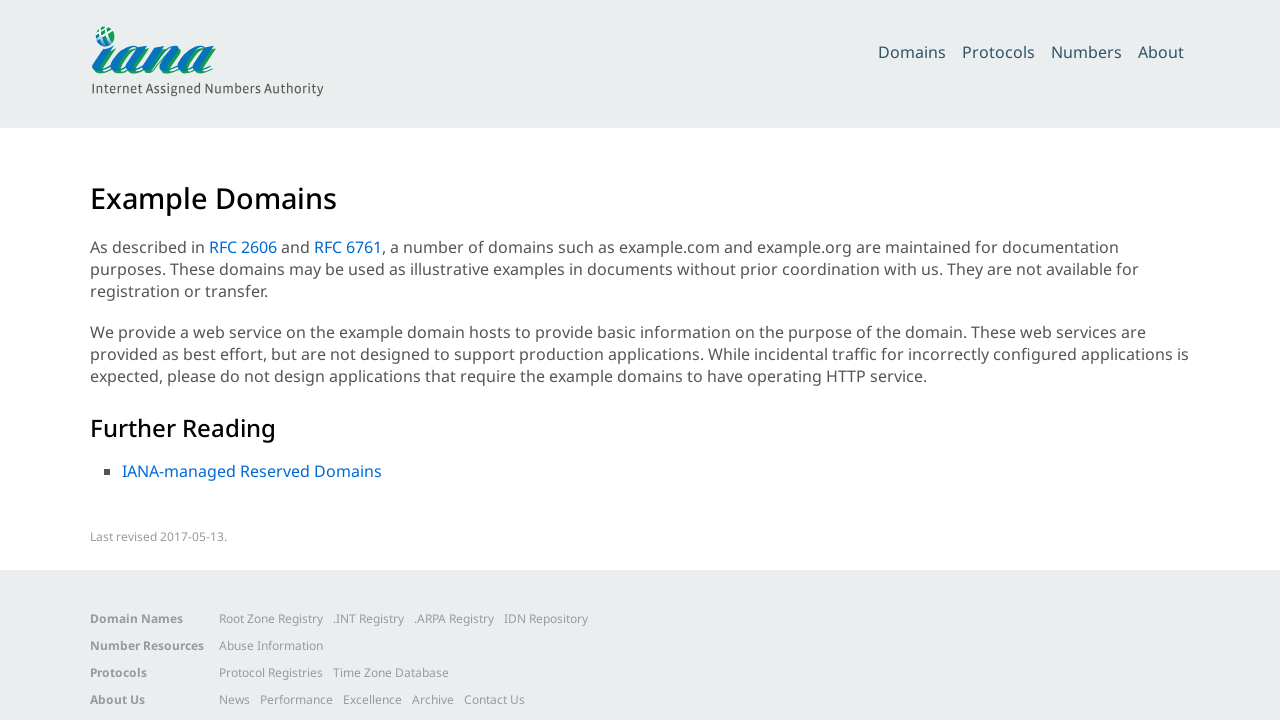

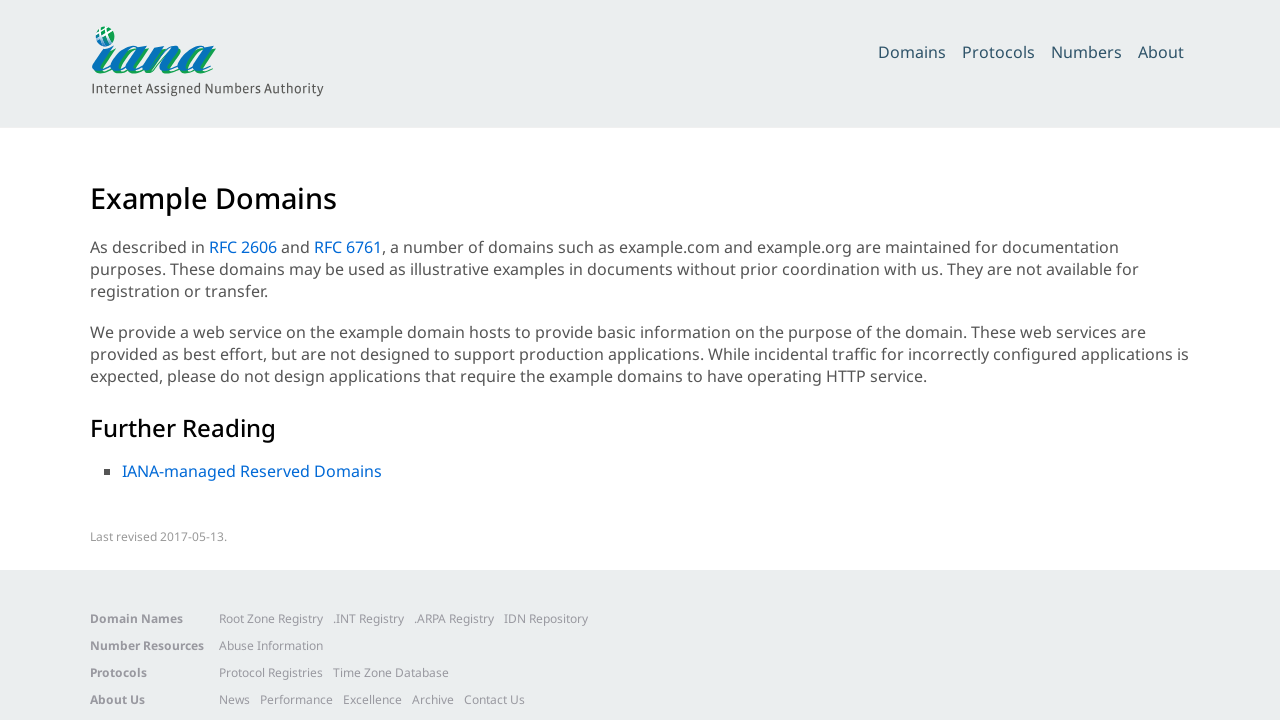